Tests the erail.in train search interface by clicking the from/to swap button and interacting with the trains list table, clicking on a specific train link.

Starting URL: https://erail.in/

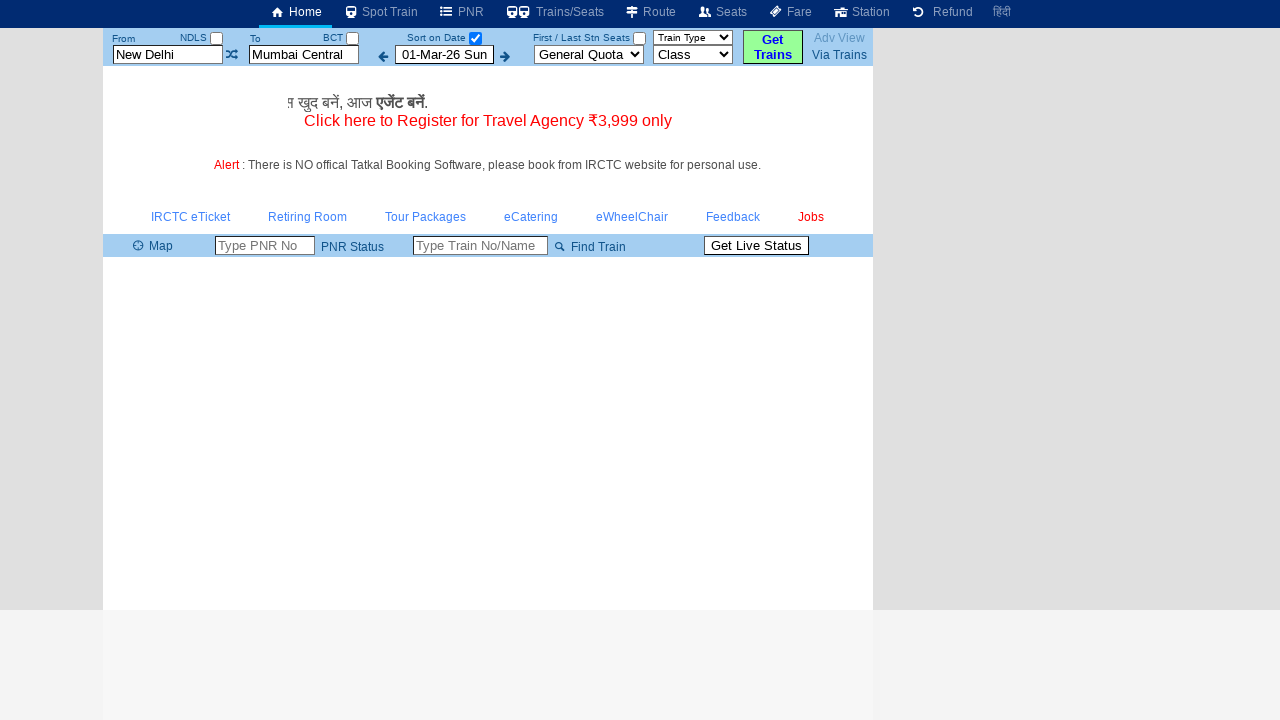

Clicked the from/to swap button at (773, 47) on #buttonFromTo
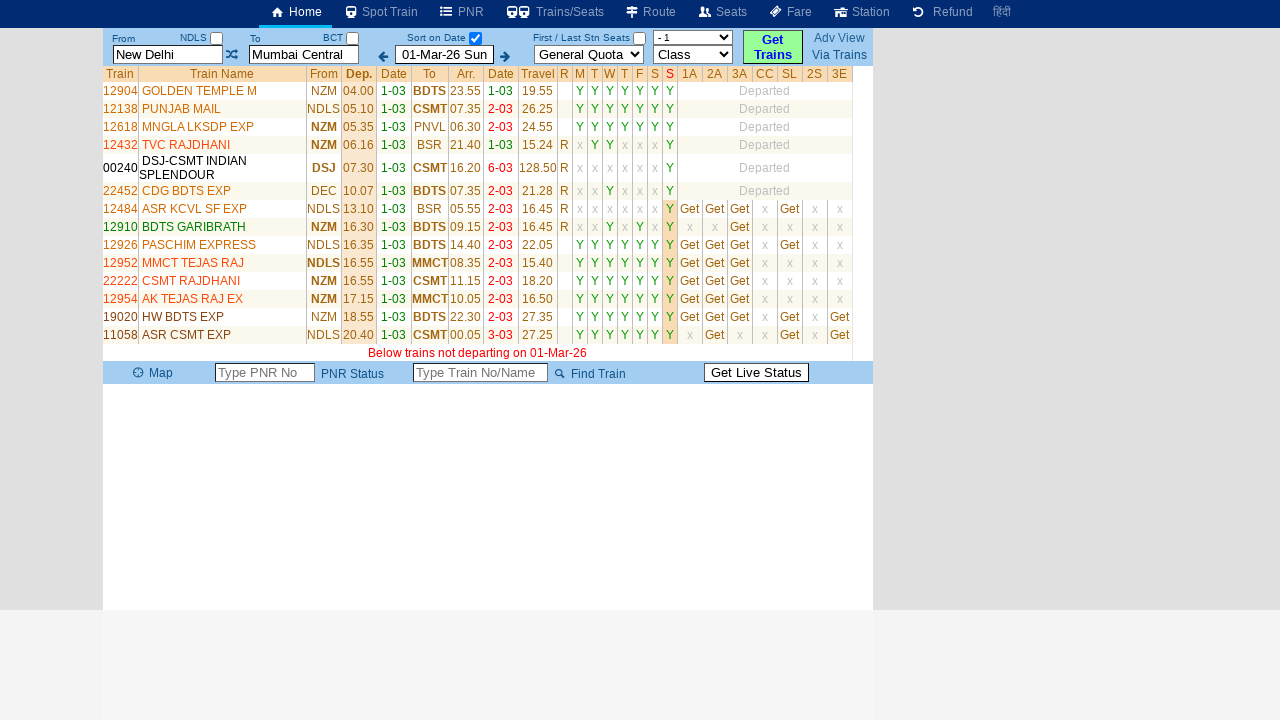

Trains list table loaded and became visible
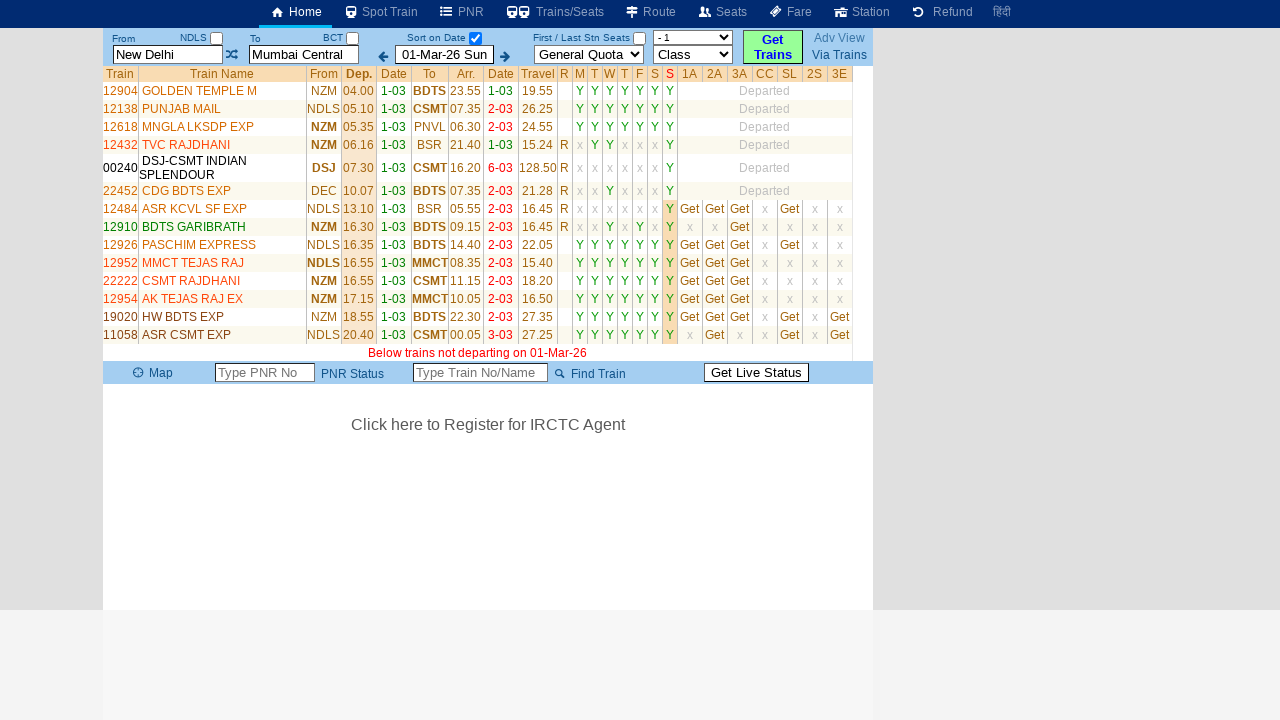

Clicked on a specific train link in row 3, column 2 of the trains table at (181, 109) on xpath=//*[@id='divTrainsList']/table[1]/tbody/tr[3]/td[2]/a
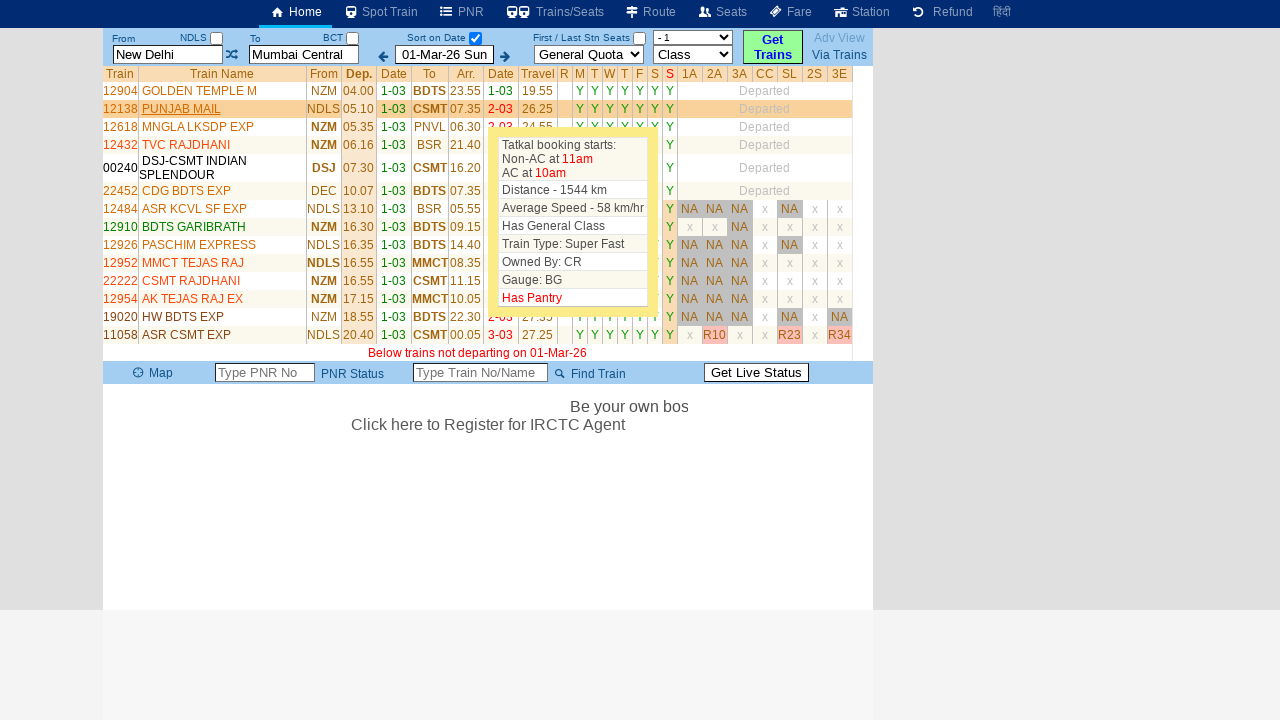

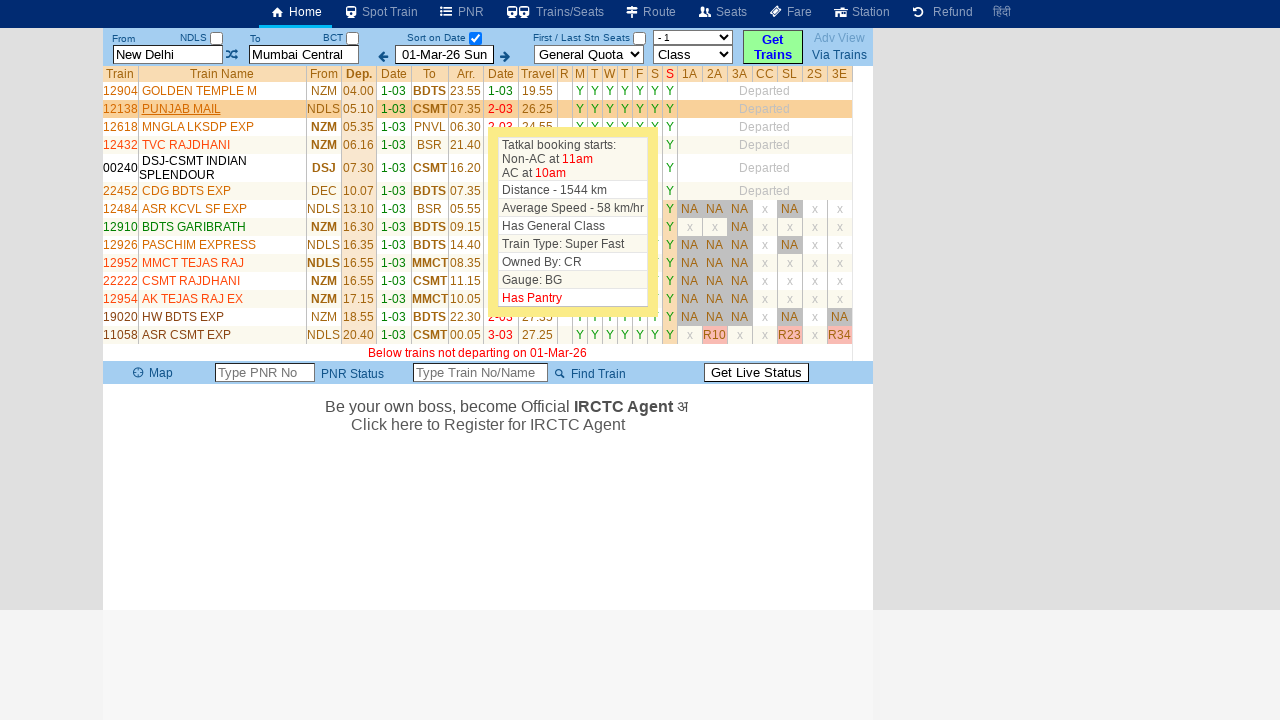